Tests JavaScript prompt alert handling by clicking a button to trigger a prompt, entering text into the prompt, and accepting it

Starting URL: https://demoqa.com/alerts

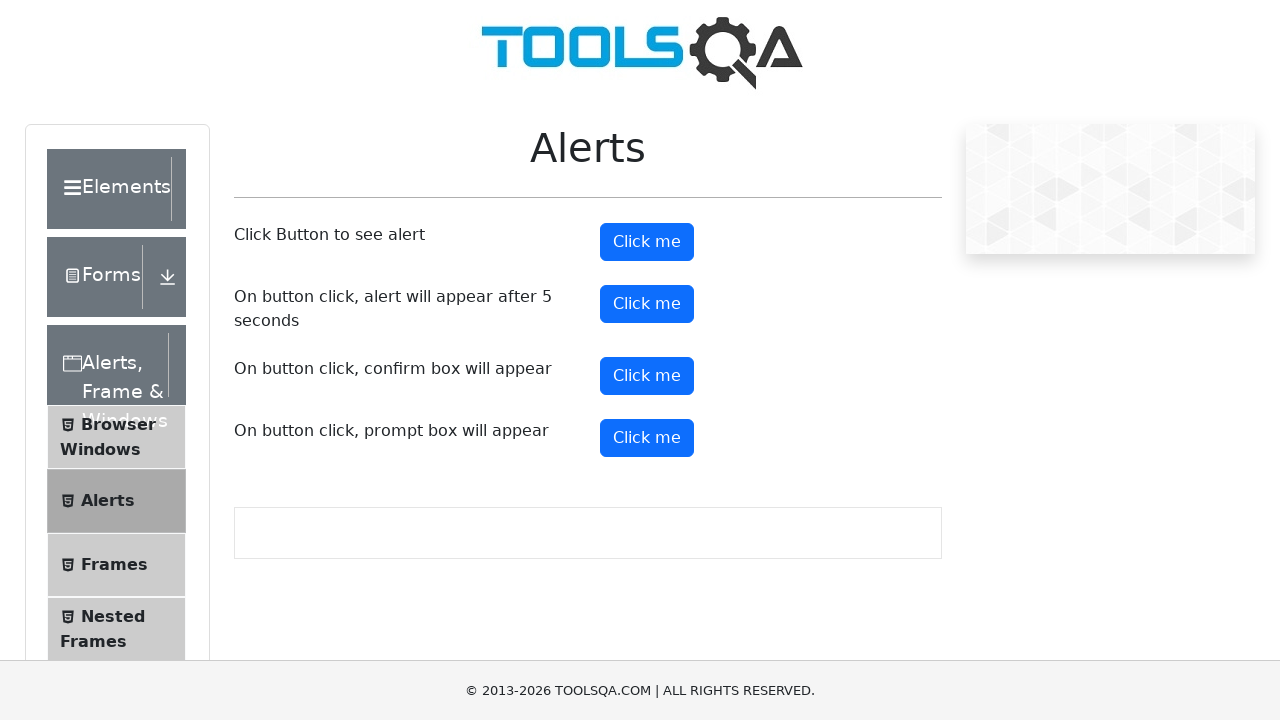

Clicked the prompt button to trigger the alert dialog at (647, 438) on #promtButton
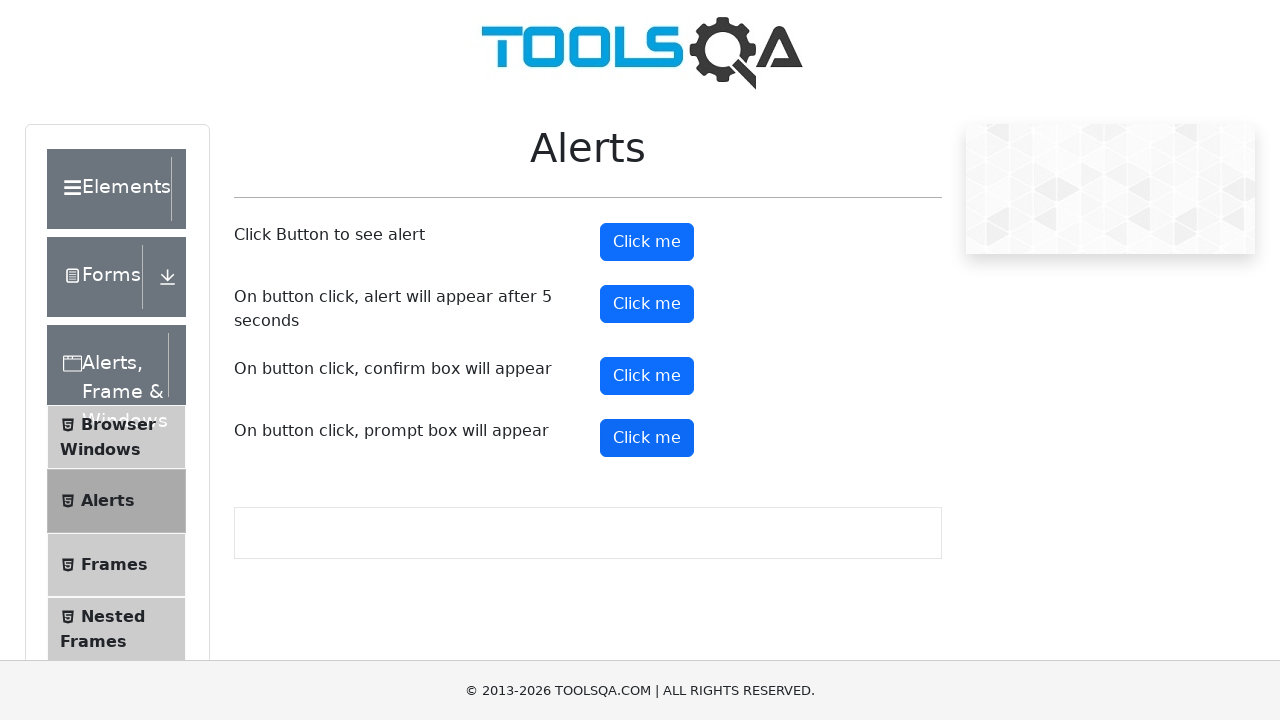

Set up dialog handler to accept prompt with text 'KTCTC'
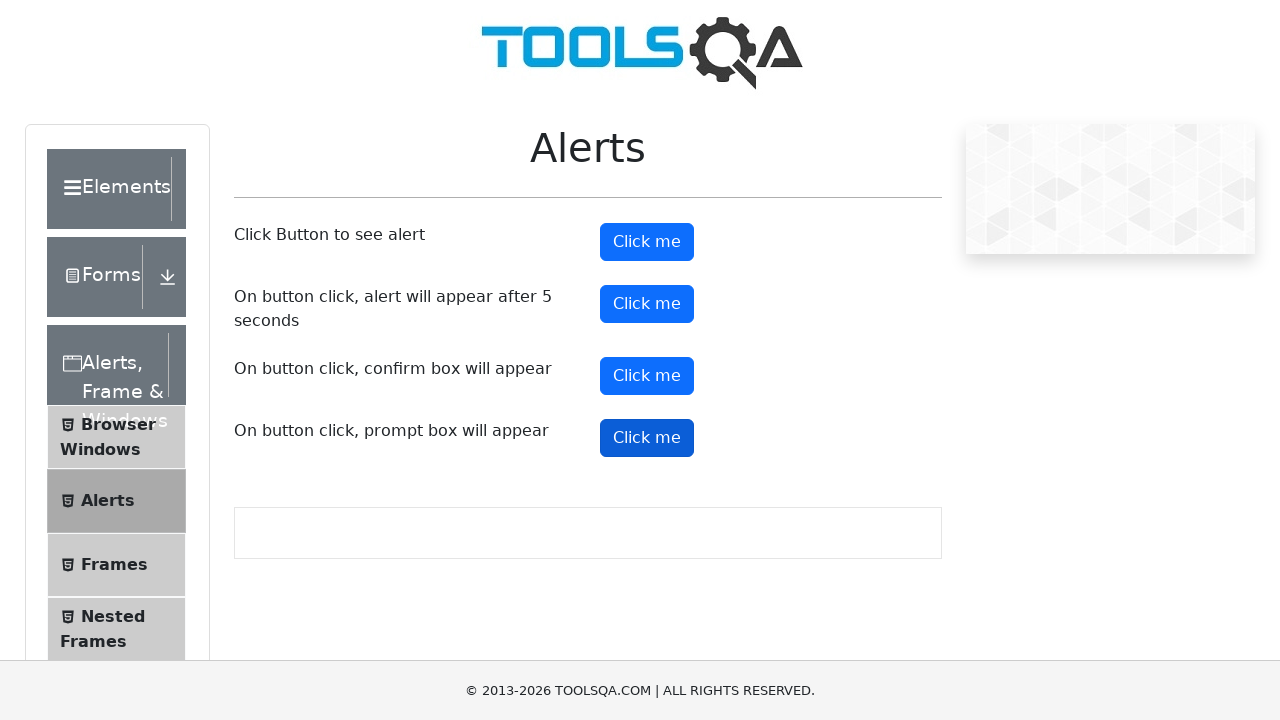

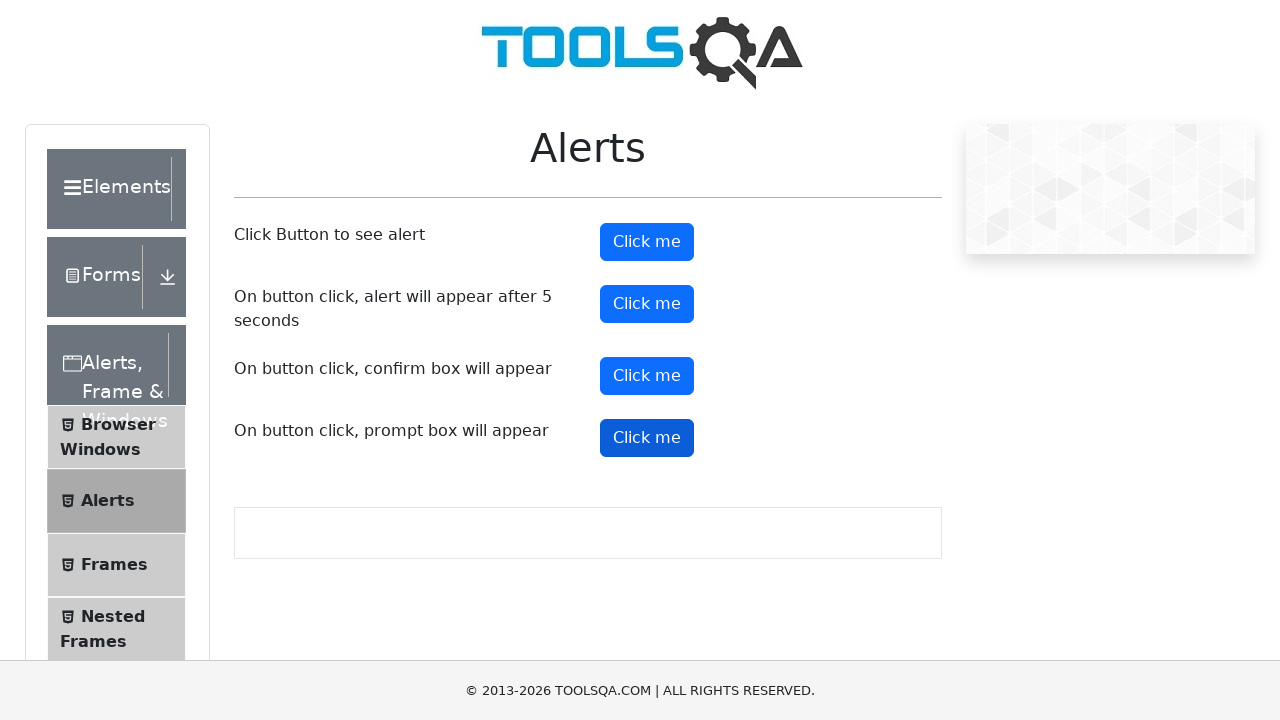